Tests checkbox and radio button functionality on a practice page by verifying checkbox states, clicking to select a checkbox, clicking a radio button, and verifying element visibility.

Starting URL: https://rahulshettyacademy.com/dropdownsPractise/

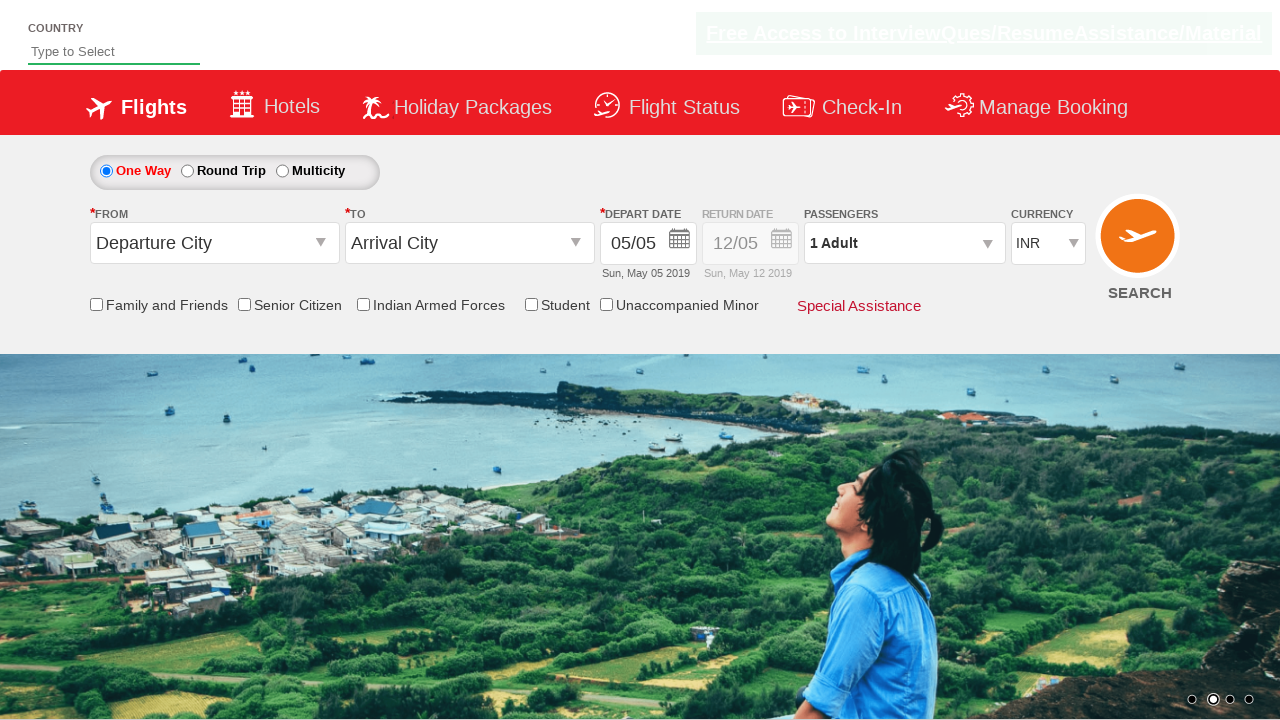

Located the Friends and Family checkbox
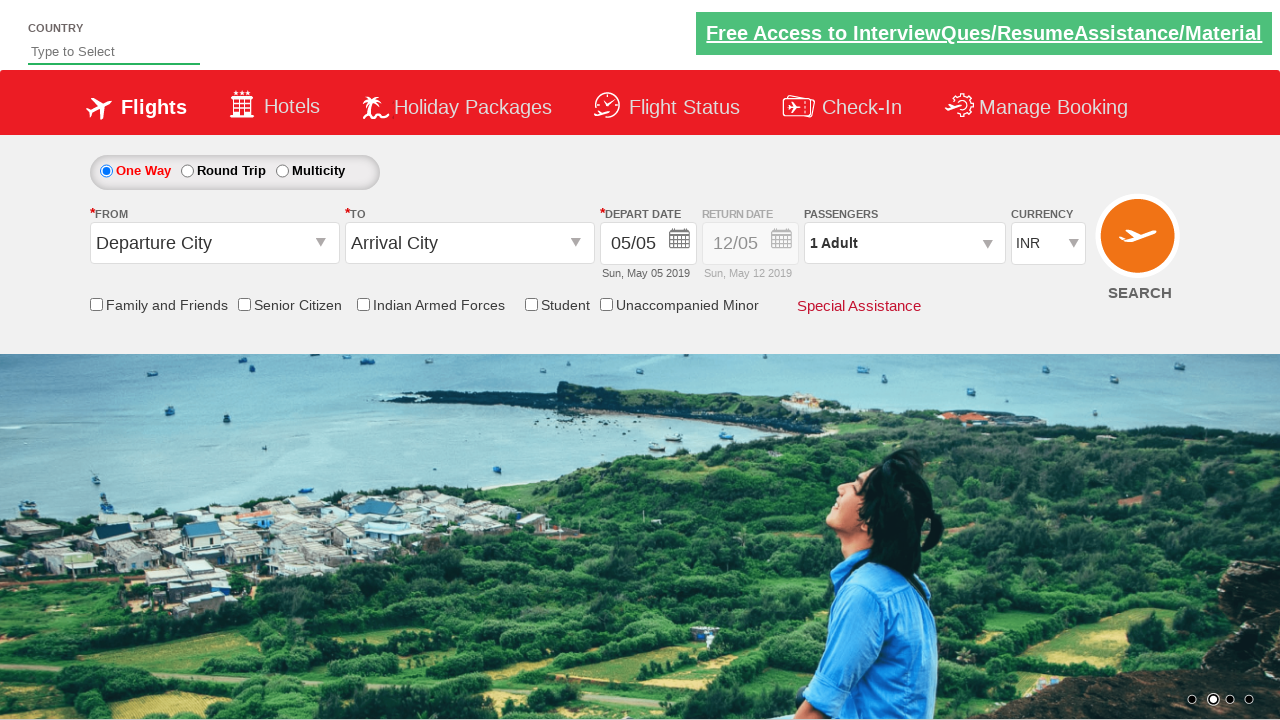

Verified checkbox is not selected initially
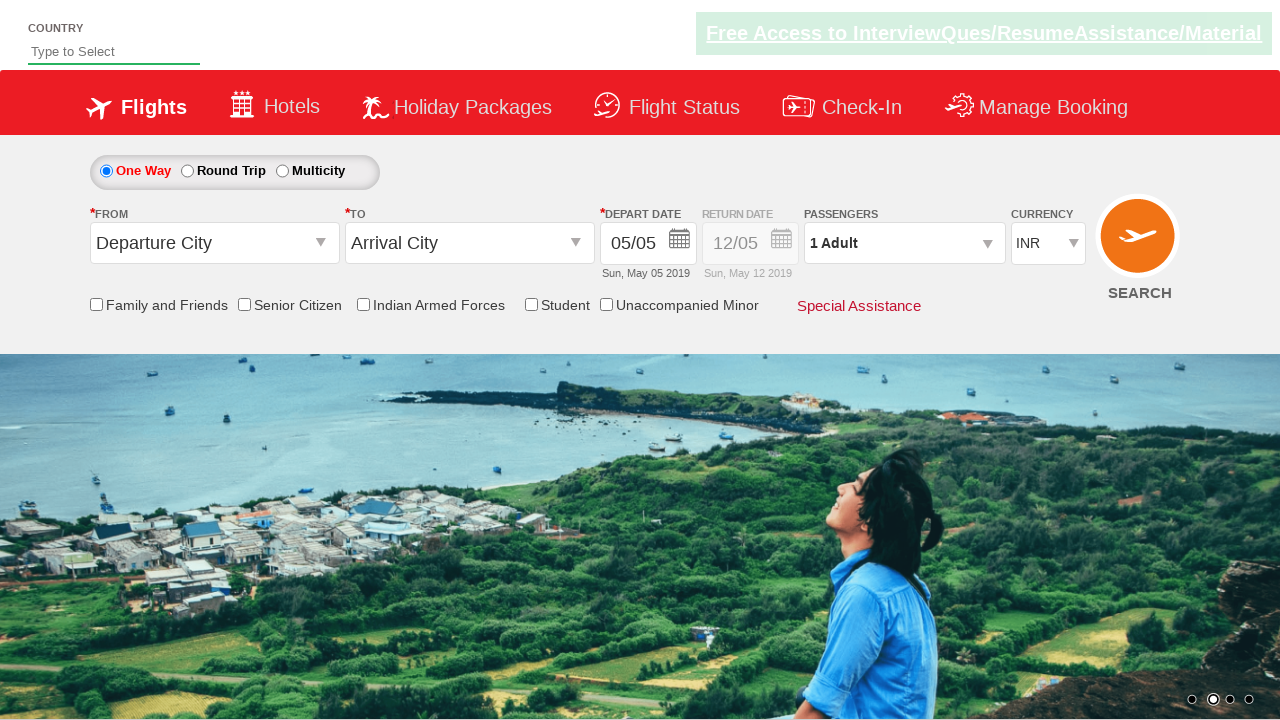

Clicked the Friends and Family checkbox at (96, 304) on #ctl00_mainContent_chk_friendsandfamily
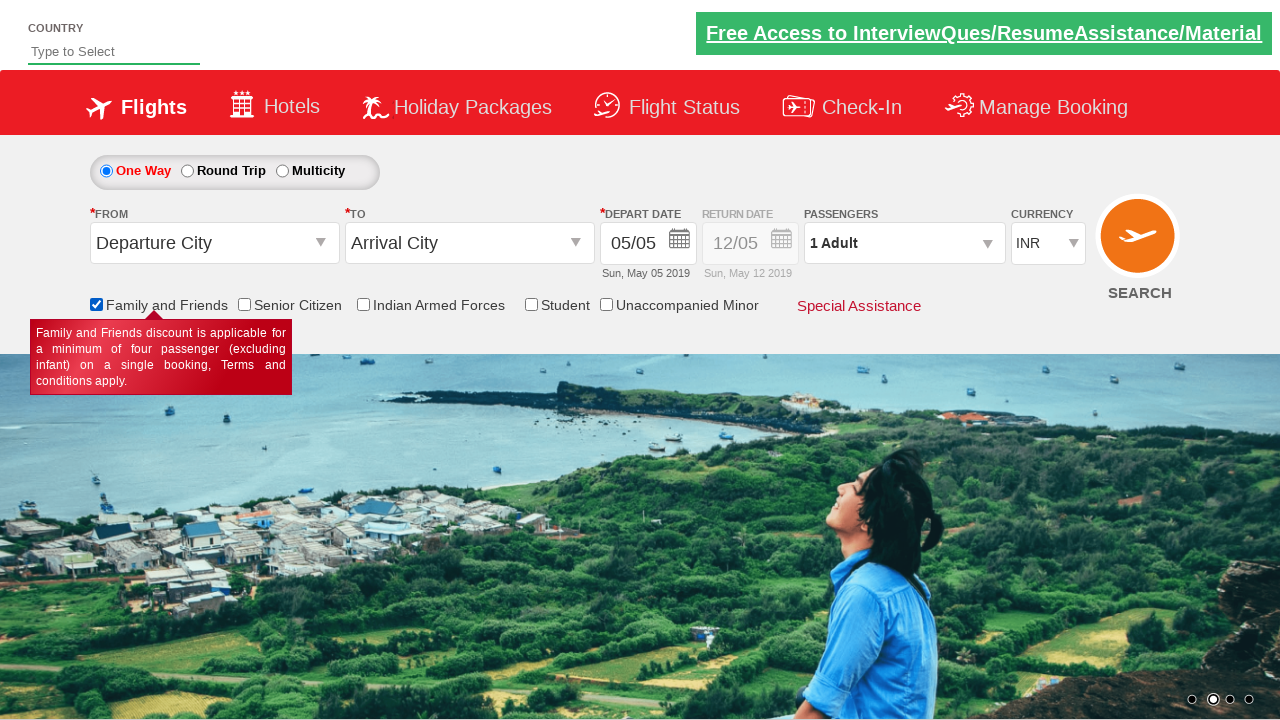

Verified checkbox is now selected
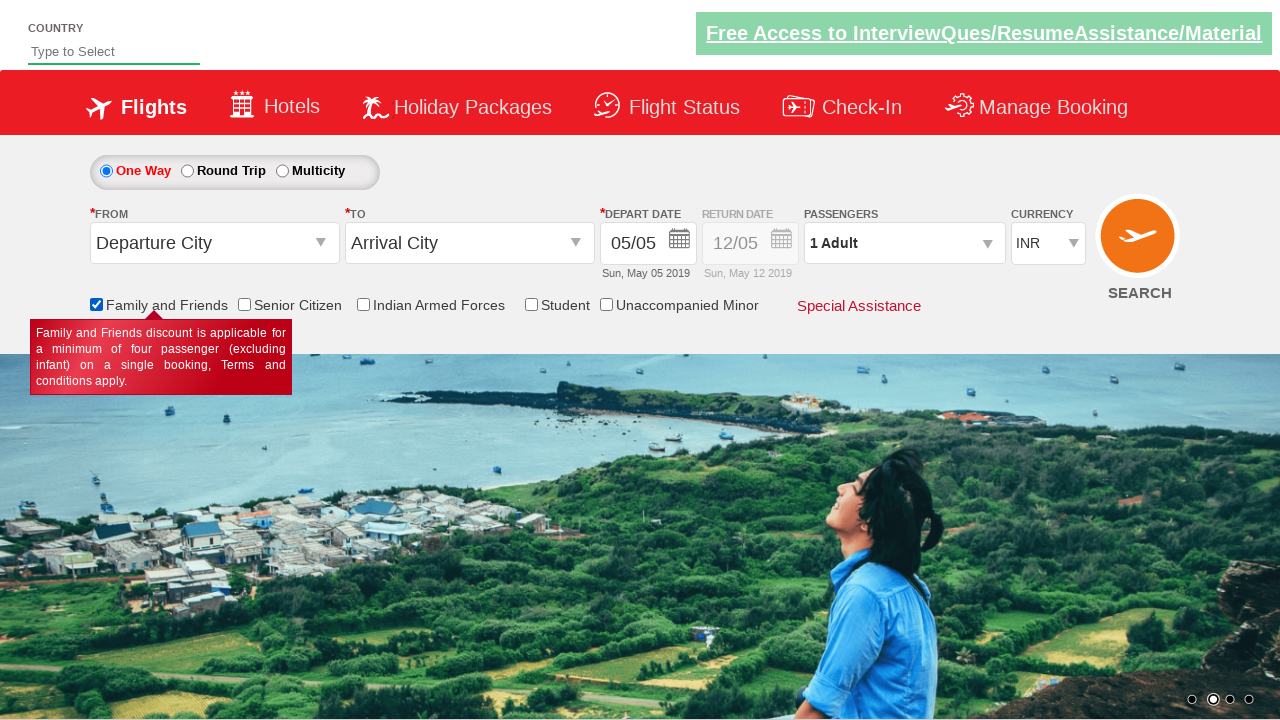

Counted 6 checkboxes on the page
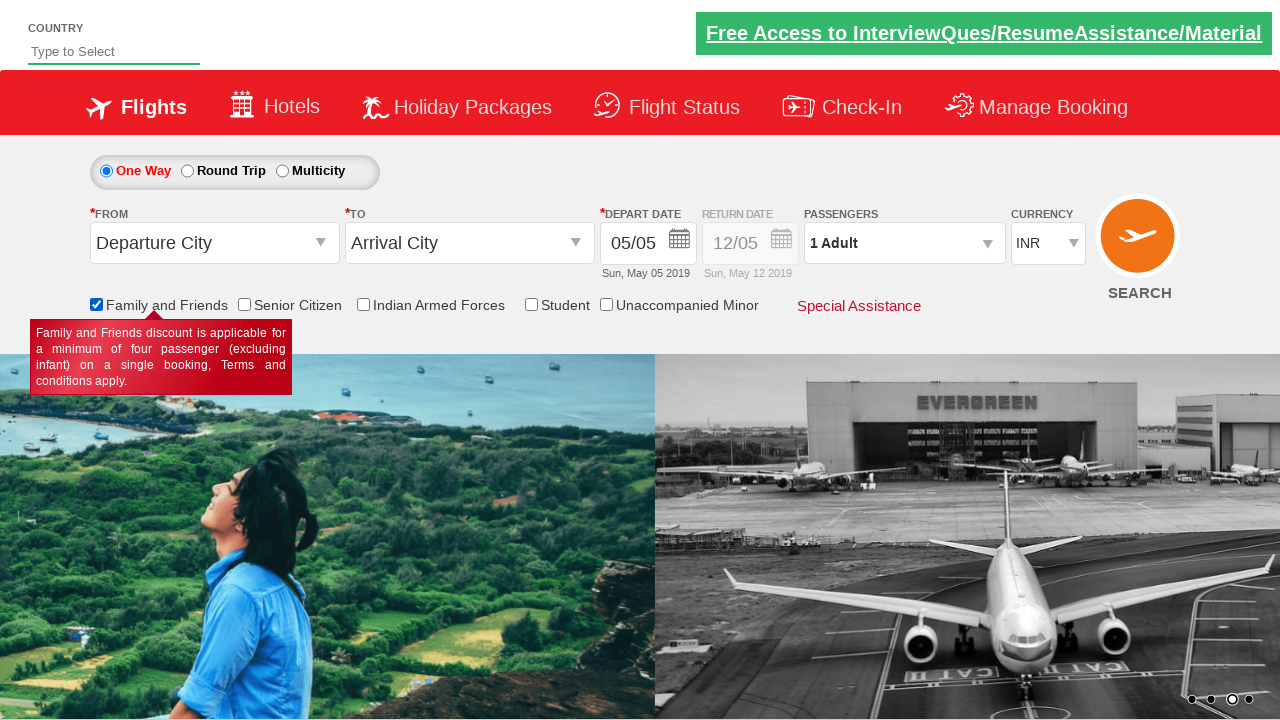

Clicked the round trip radio button at (187, 171) on #ctl00_mainContent_rbtnl_Trip_1
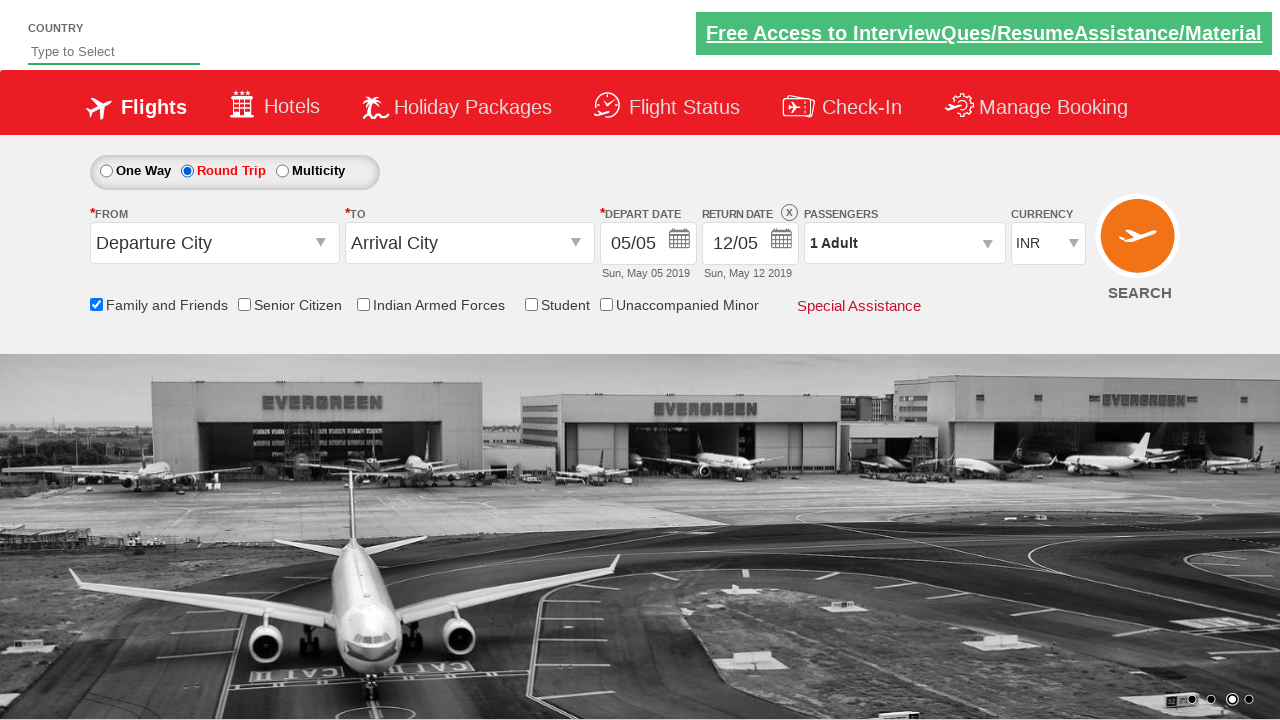

Retrieved style attribute from Div1 element
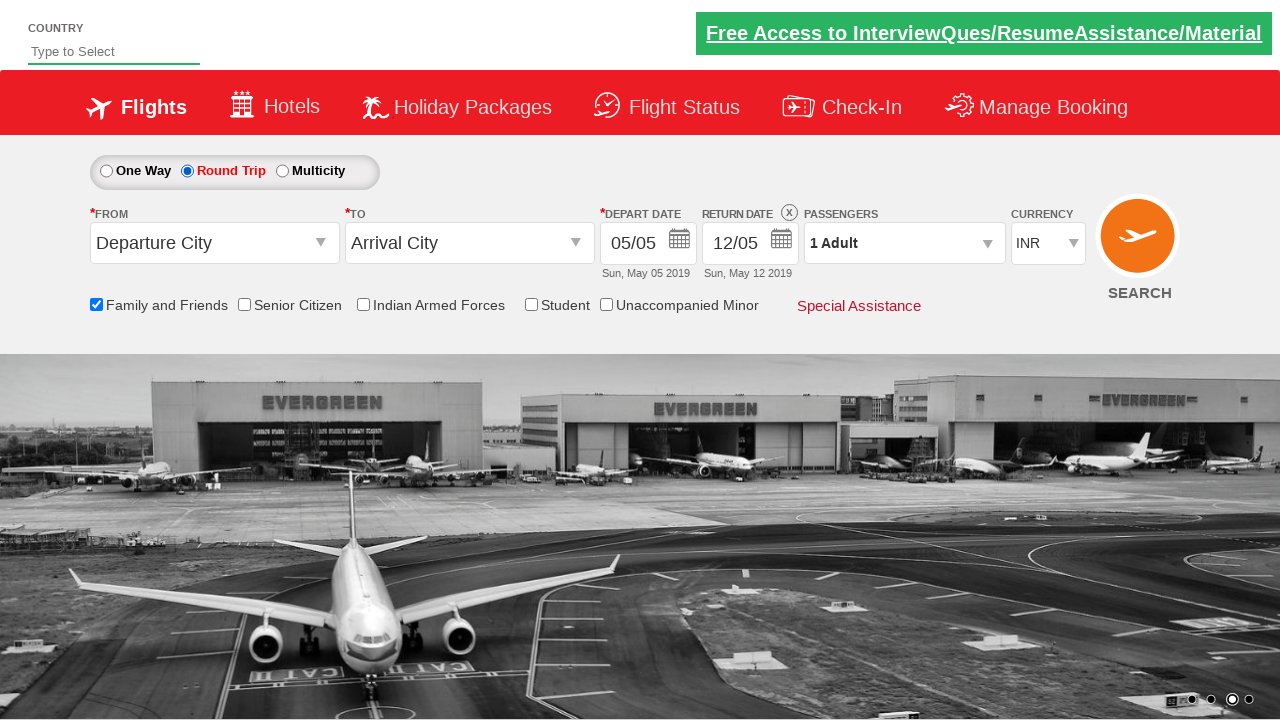

Verified Div1 is enabled
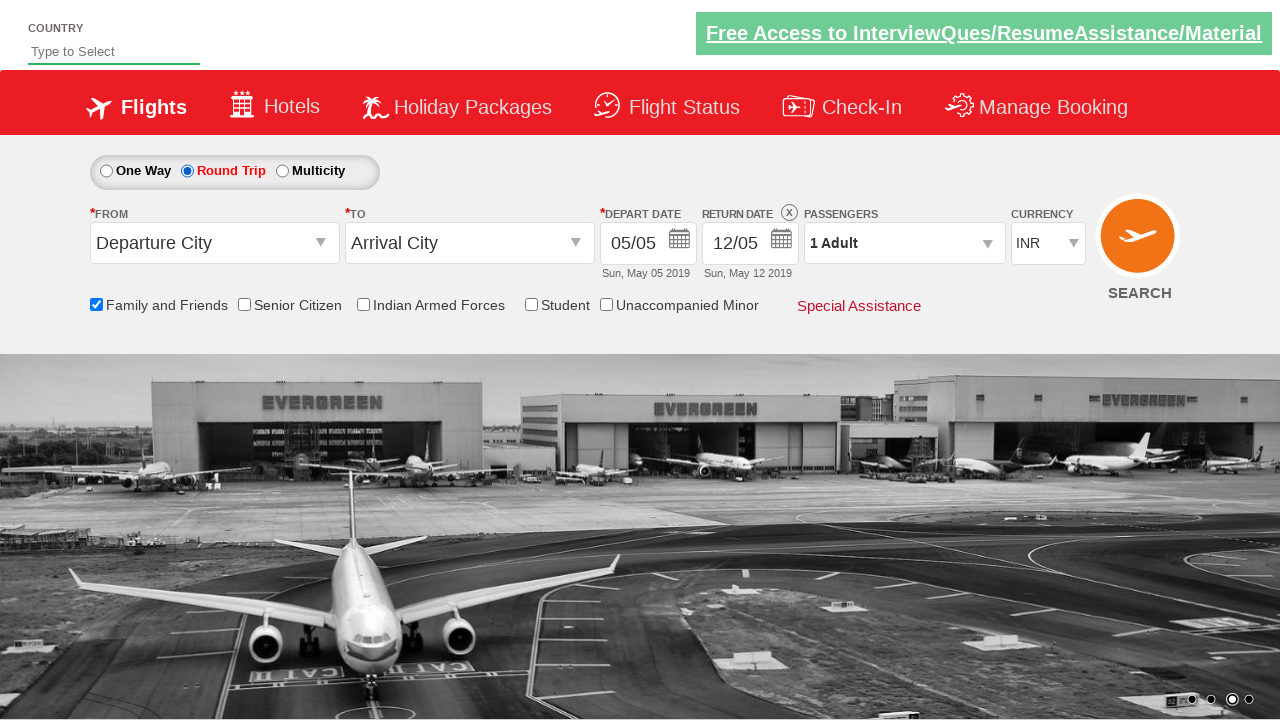

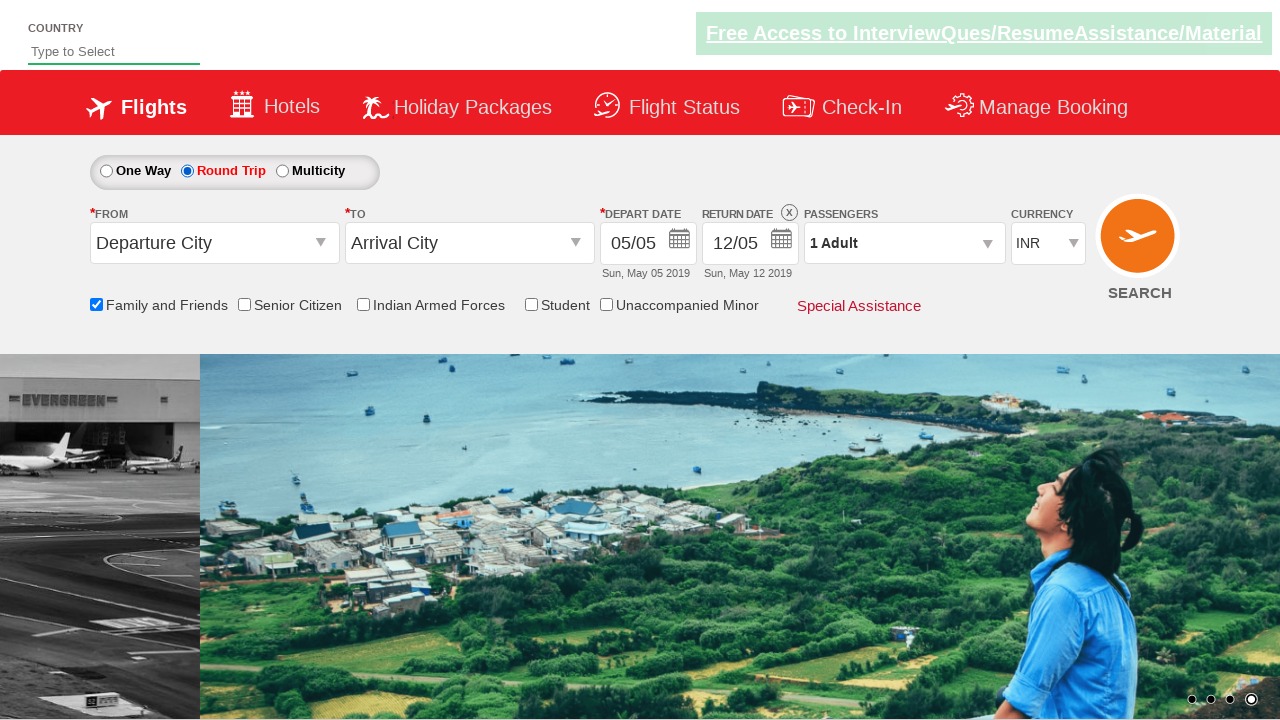